Navigates to the Spanish Official Gazette (BORME) for a specific date, expands a dropdown menu, navigates to the second section (Anuncios y avisos legales), and clicks on PDF items in the list.

Starting URL: https://www.boe.es/borme/dias/2024/03/15

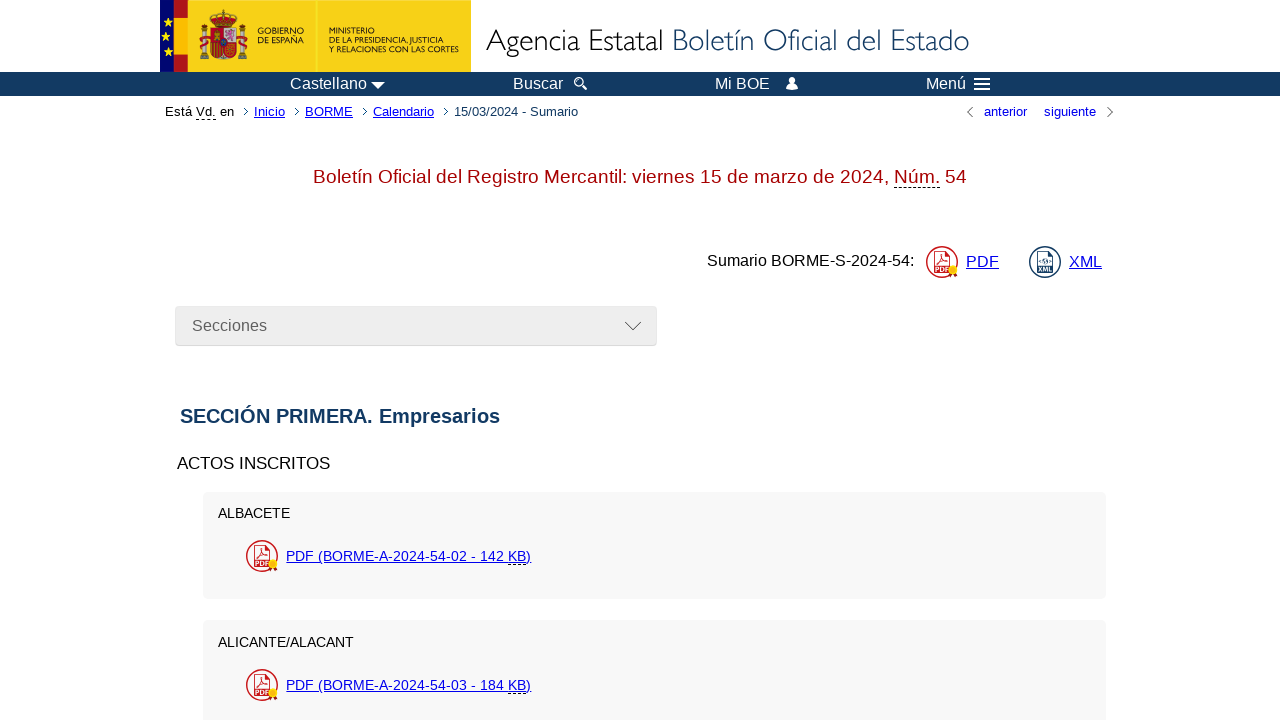

Waited for dropdown menu to load
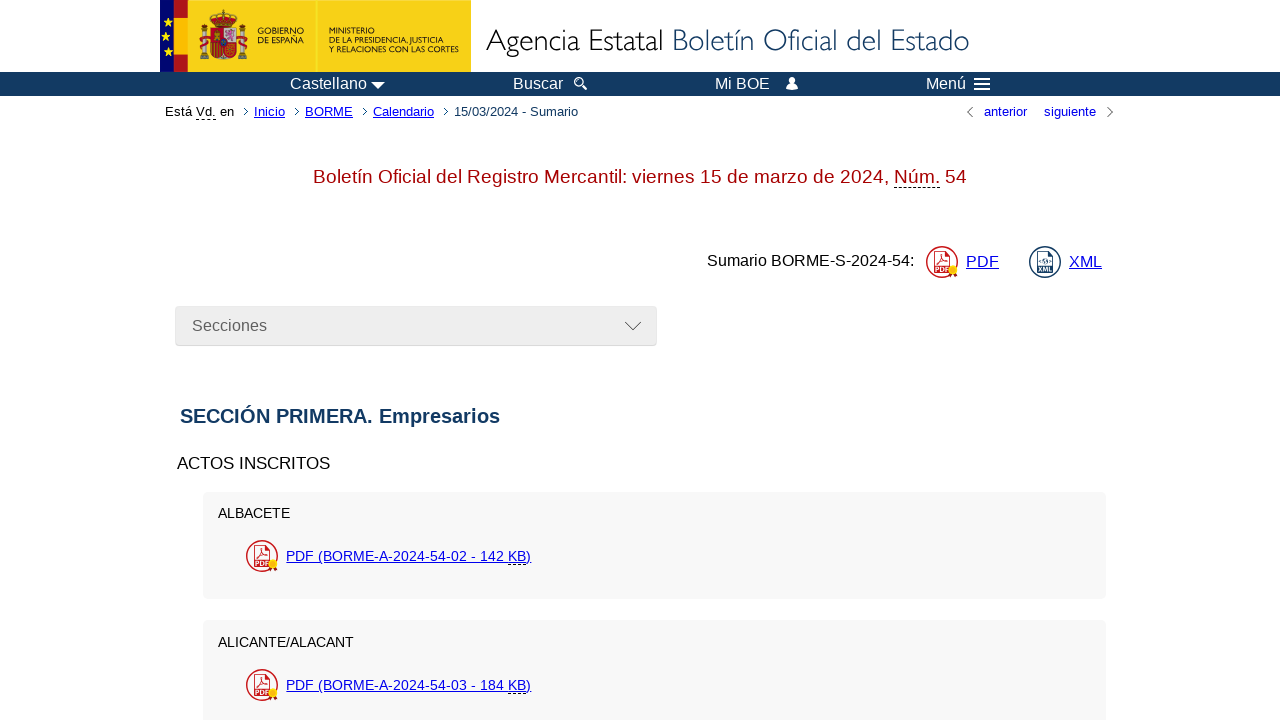

Clicked on dropdown menu at (416, 328) on div.dropdown
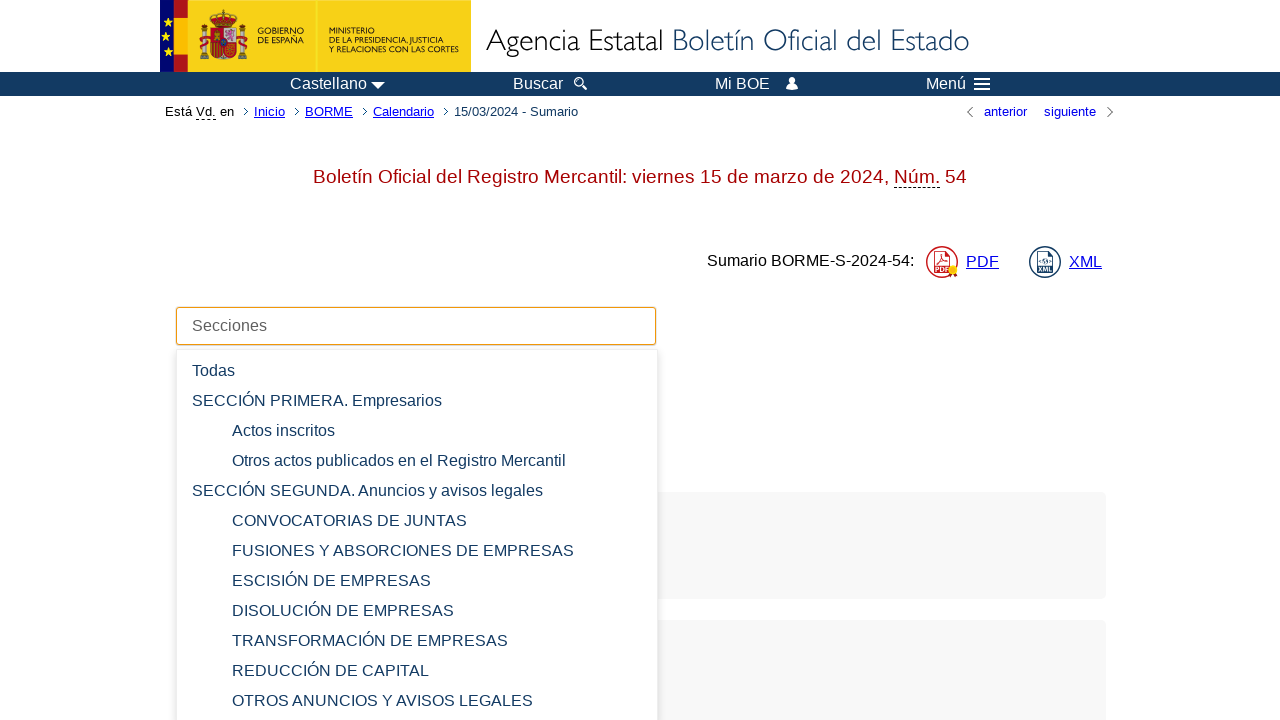

Waited 1 second for dropdown to expand
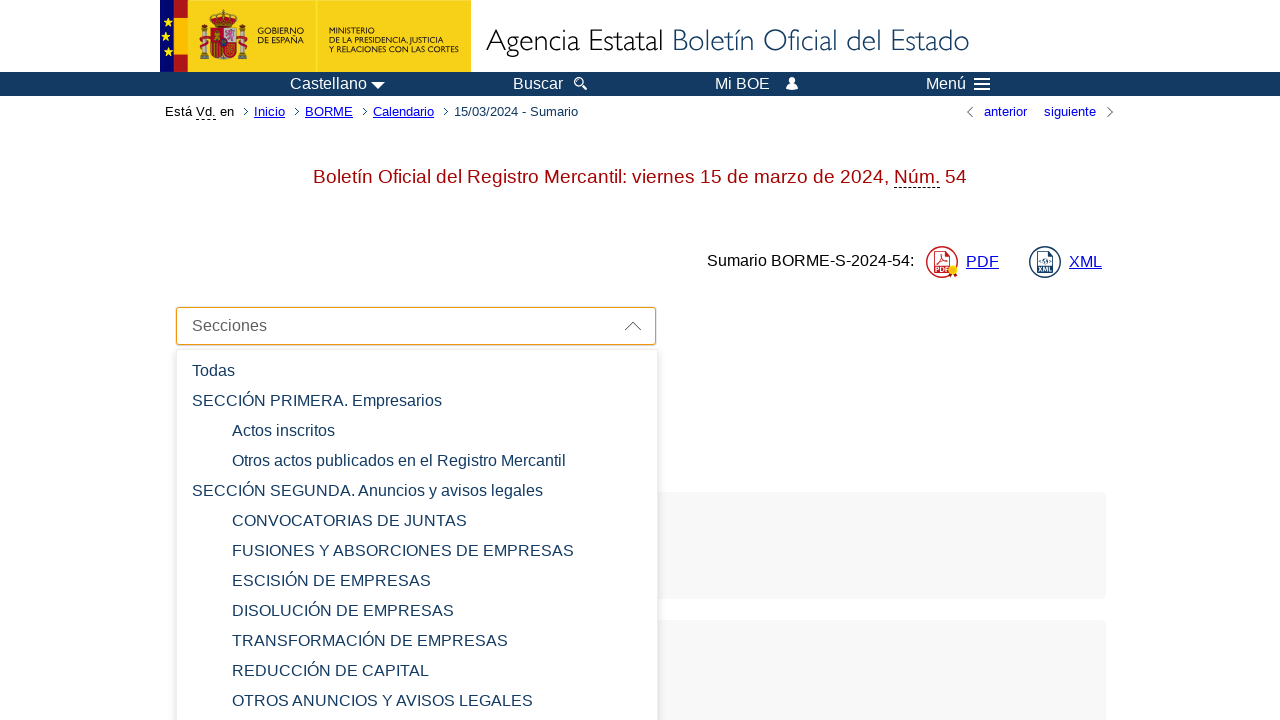

Clicked on 'SECCIÓN SEGUNDA. Anuncios y avisos legales' link at (417, 491) on a:text('SECCIÓN SEGUNDA. Anuncios y avisos legales')
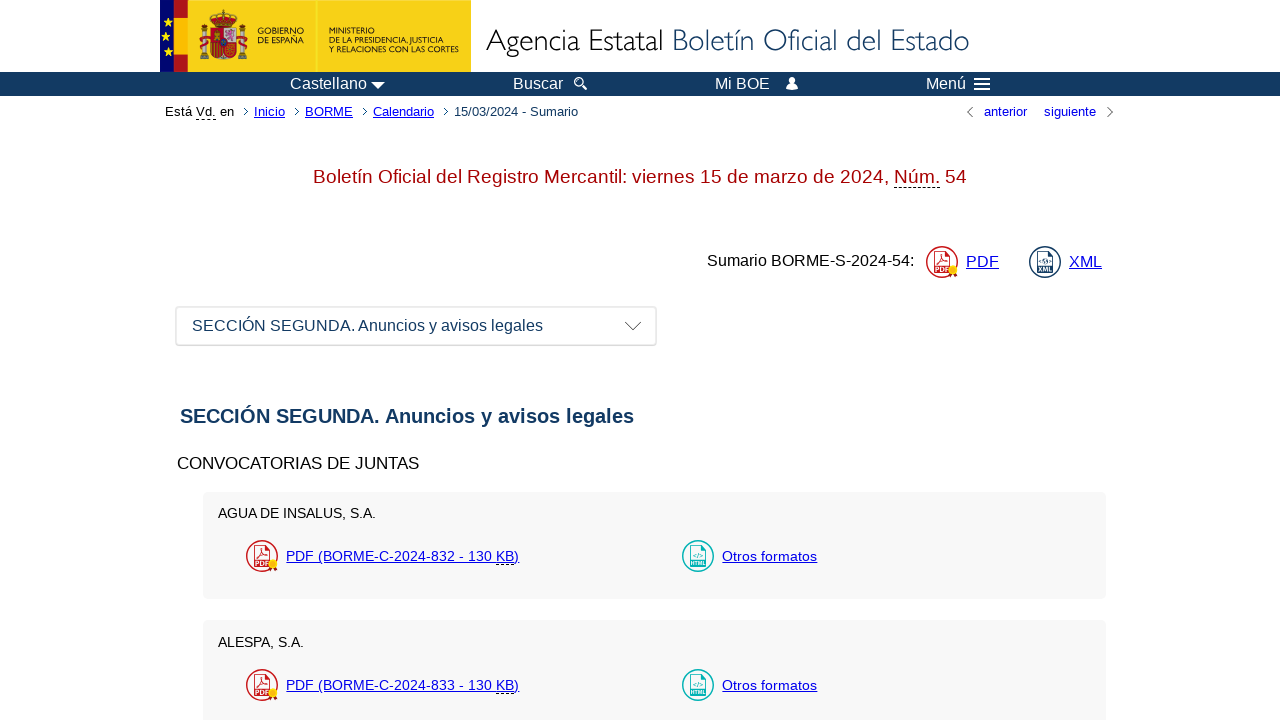

Waited 1 second for section to load
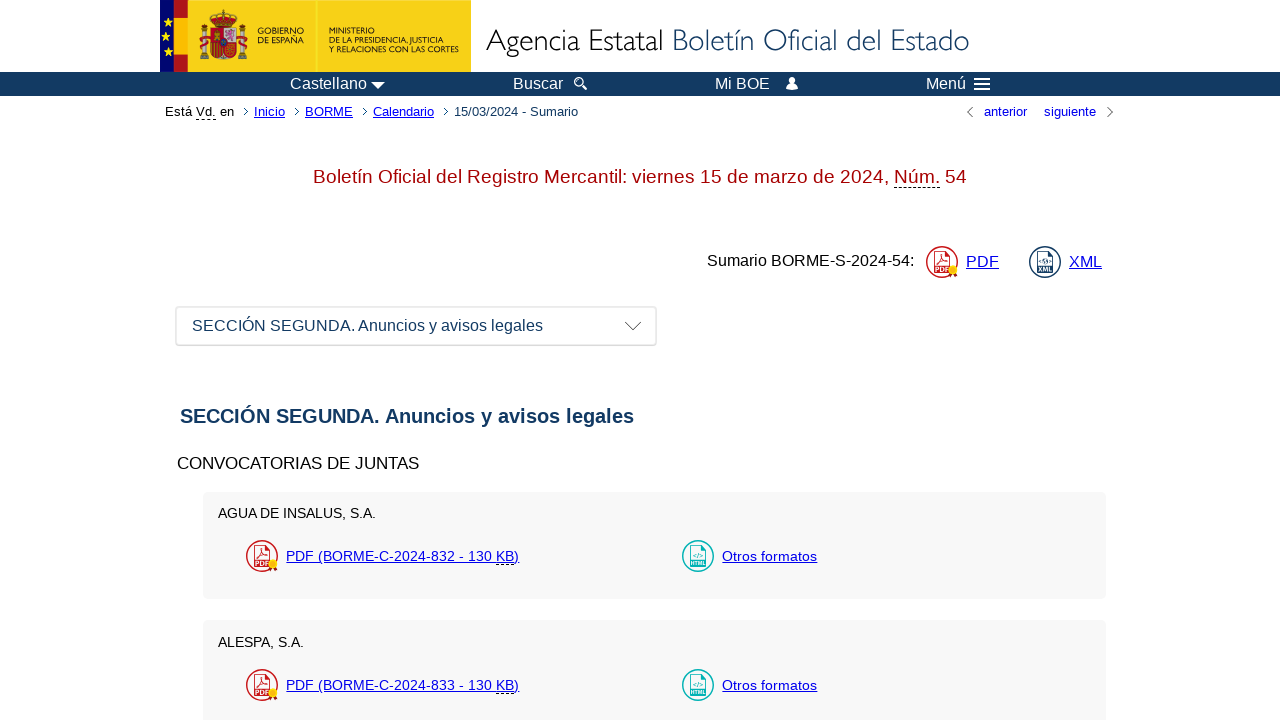

Waited for PDF list items to appear
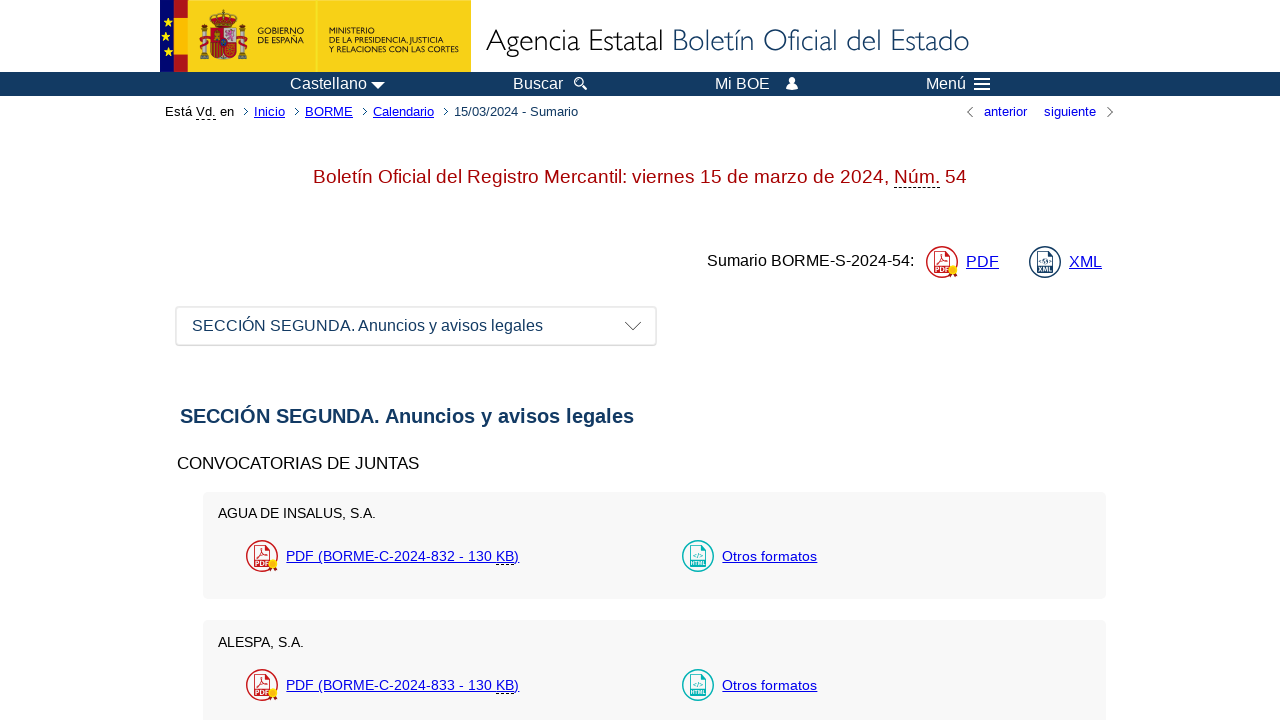

Clicked on first PDF item in the list at (968, 262) on li.puntoPDF >> nth=0
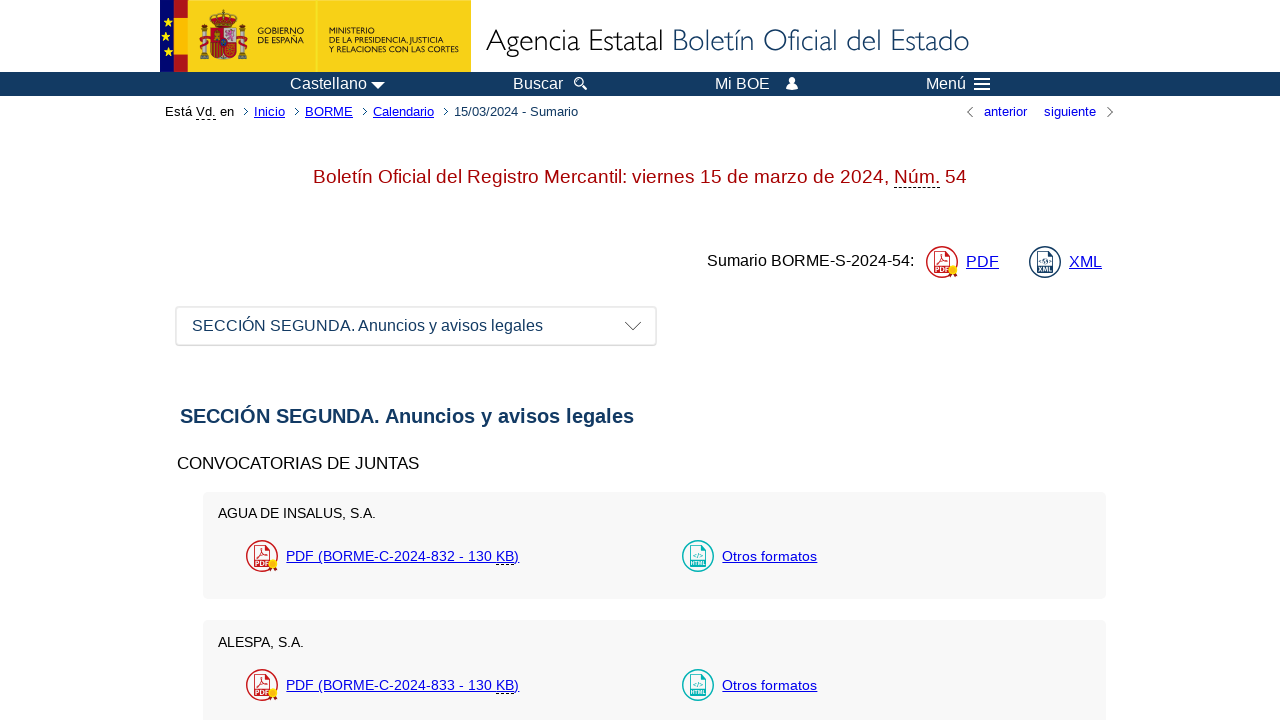

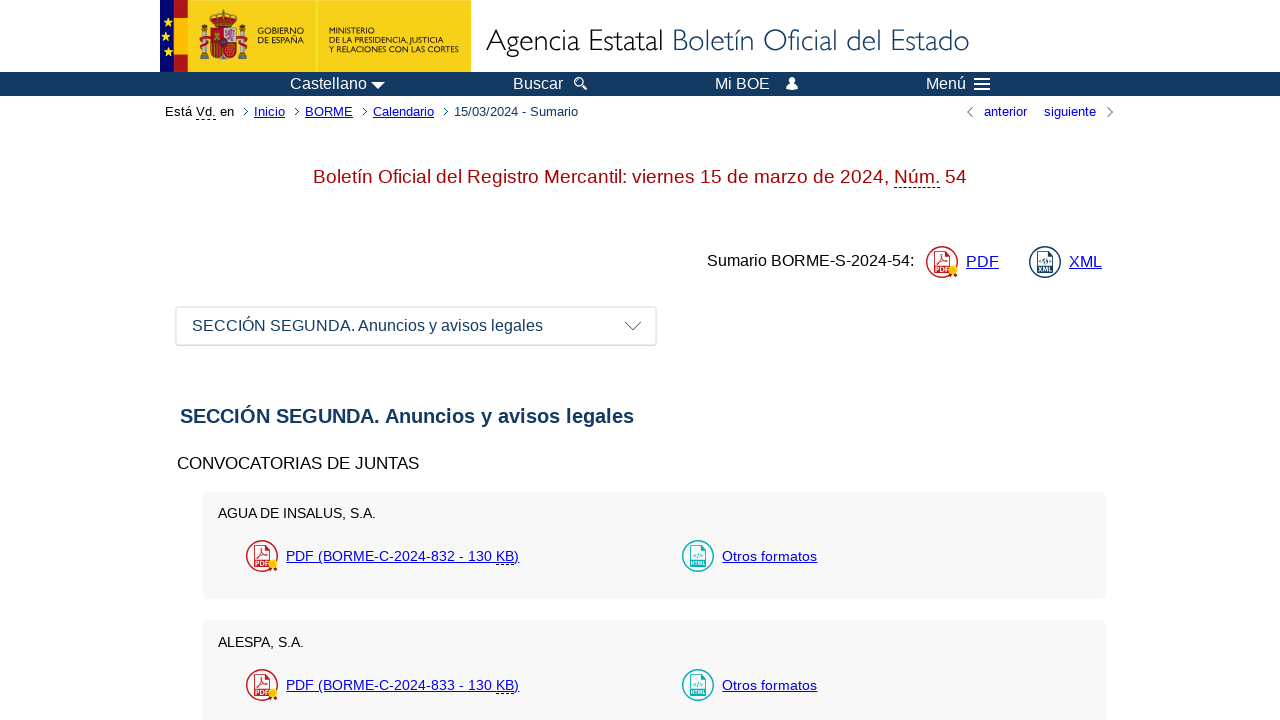